Tests drag and drop action by dragging element 'box A' onto 'box B'

Starting URL: https://crossbrowsertesting.github.io/drag-and-drop

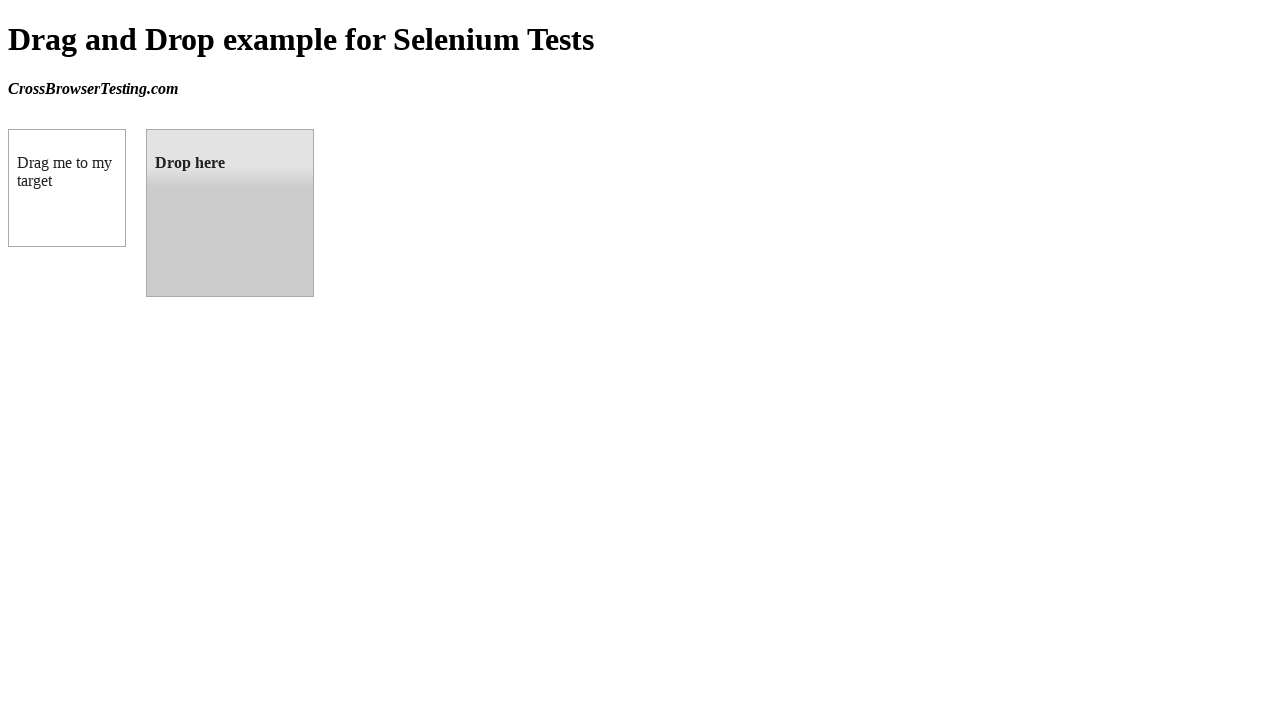

Navigated to drag and drop test page
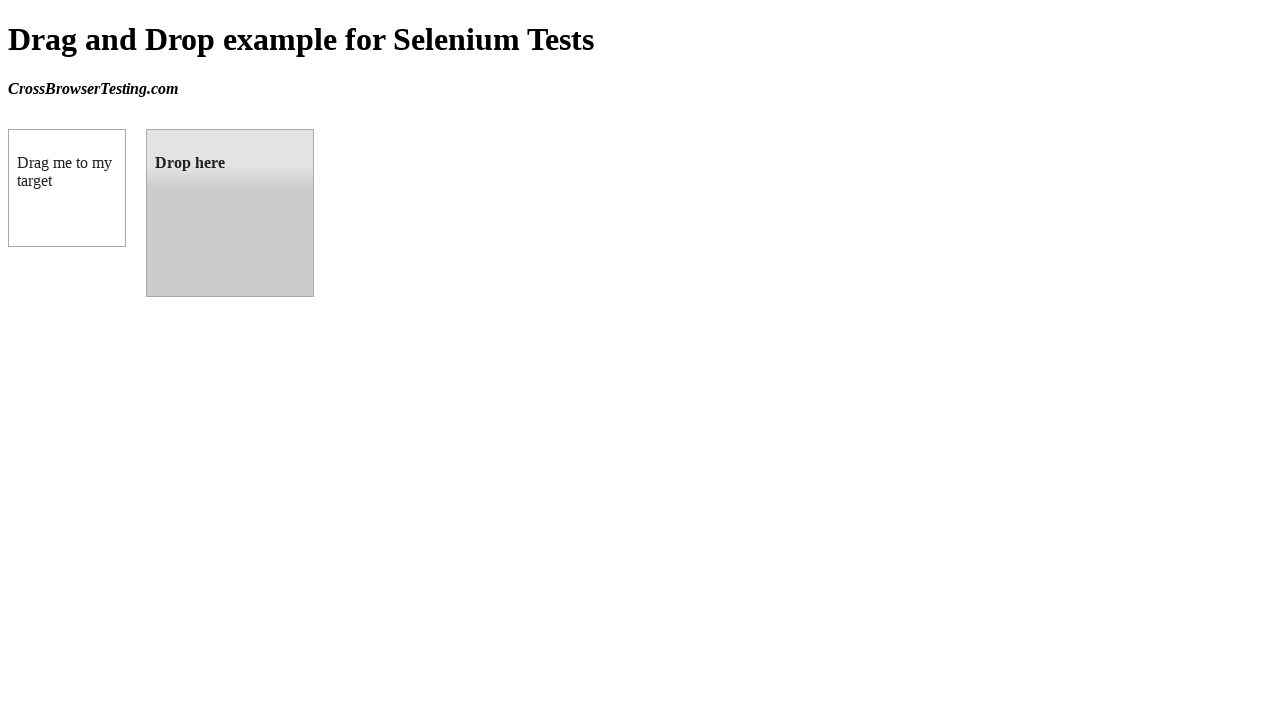

Located source element 'box A'
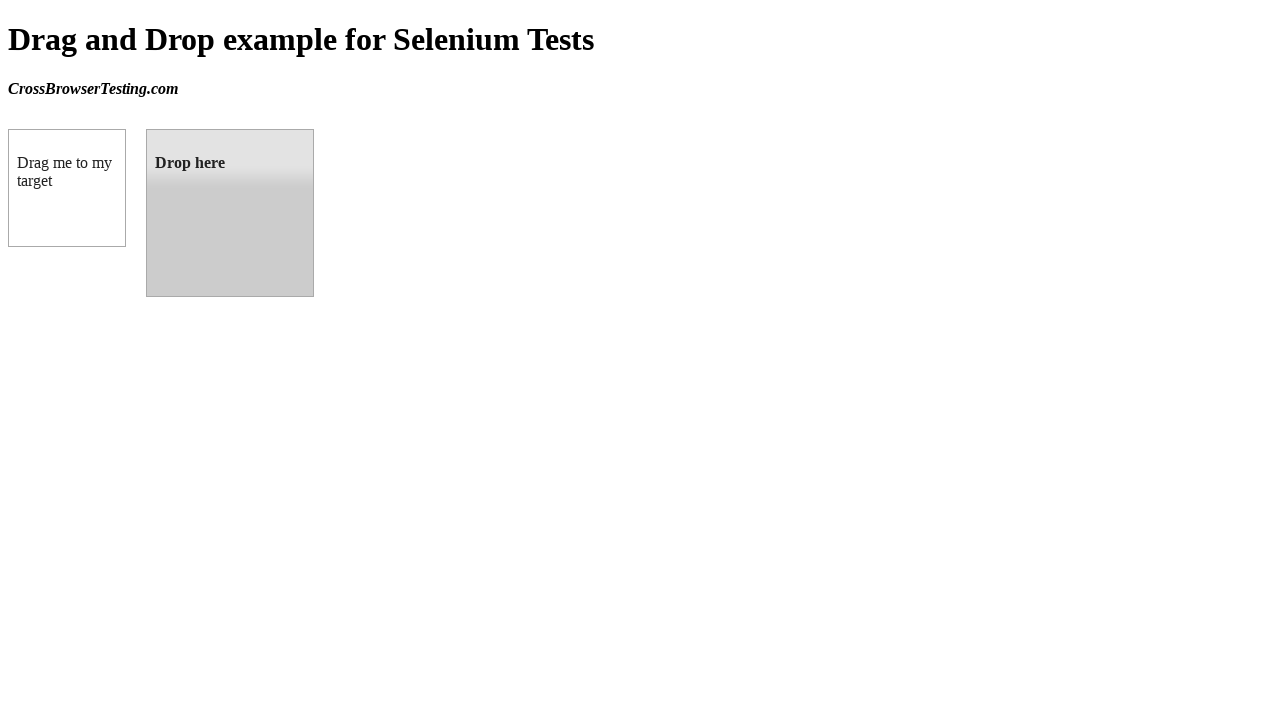

Located target element 'box B'
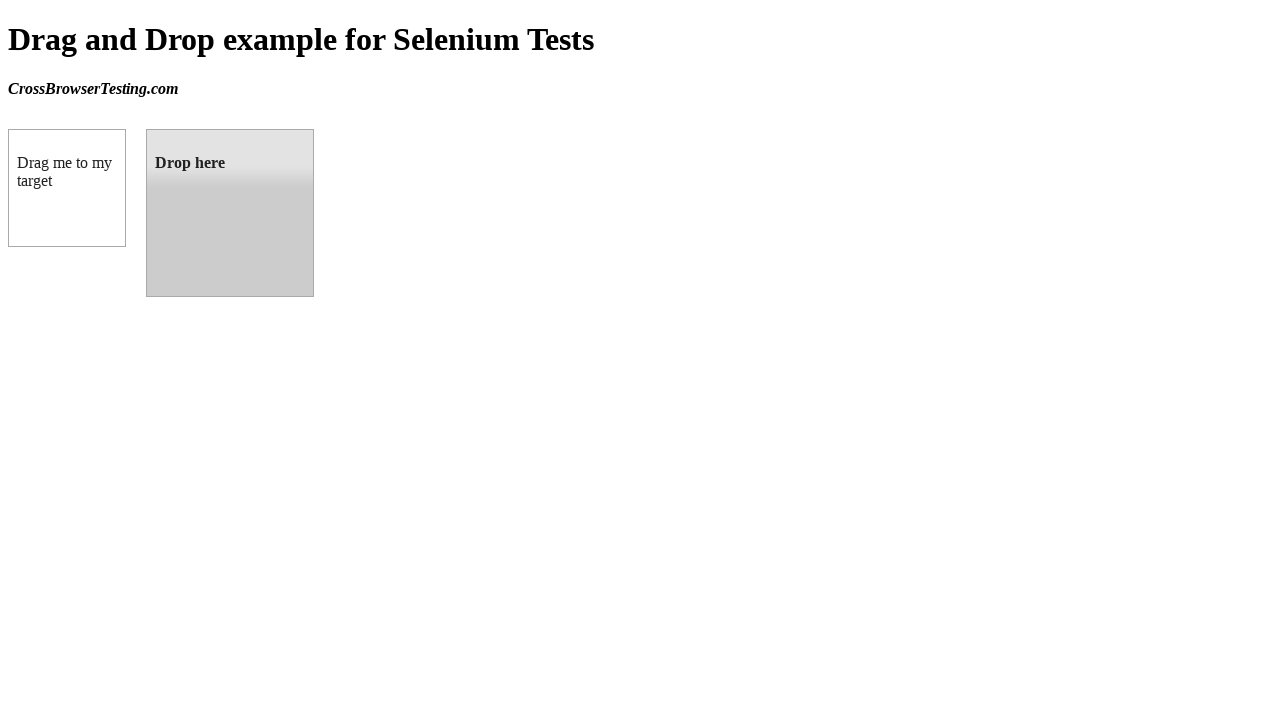

Dragged 'box A' onto 'box B' at (230, 213)
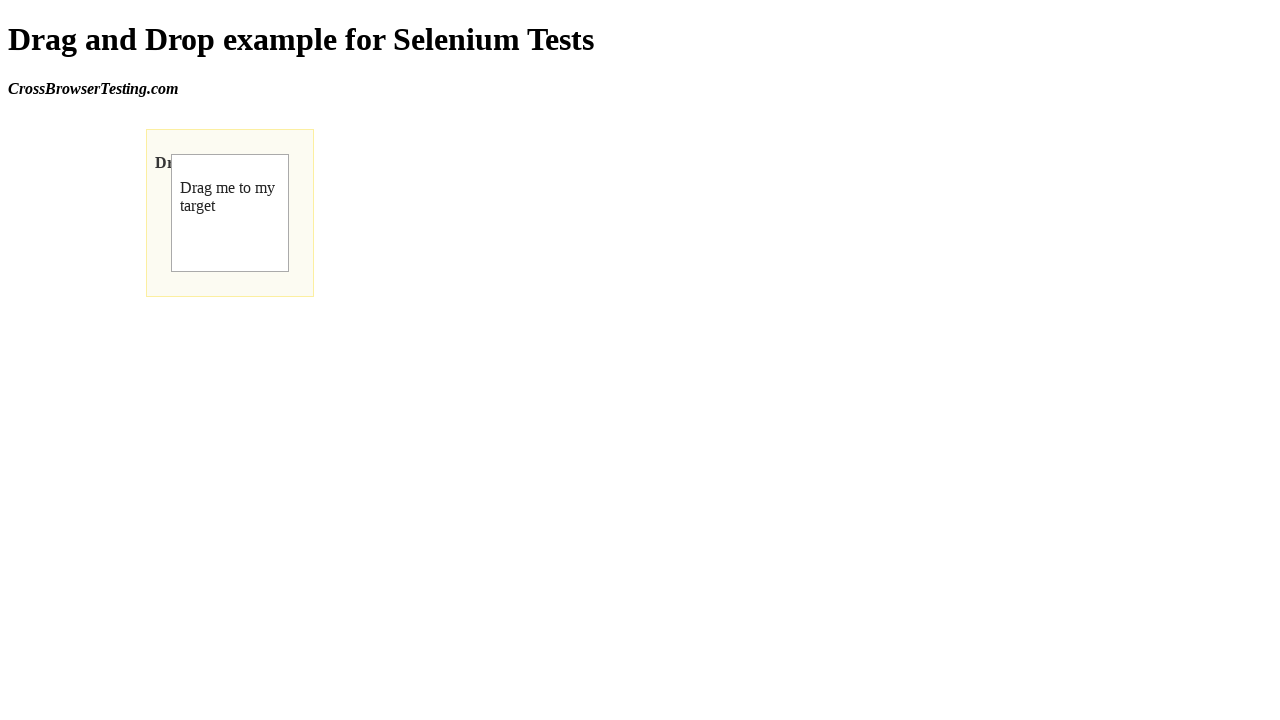

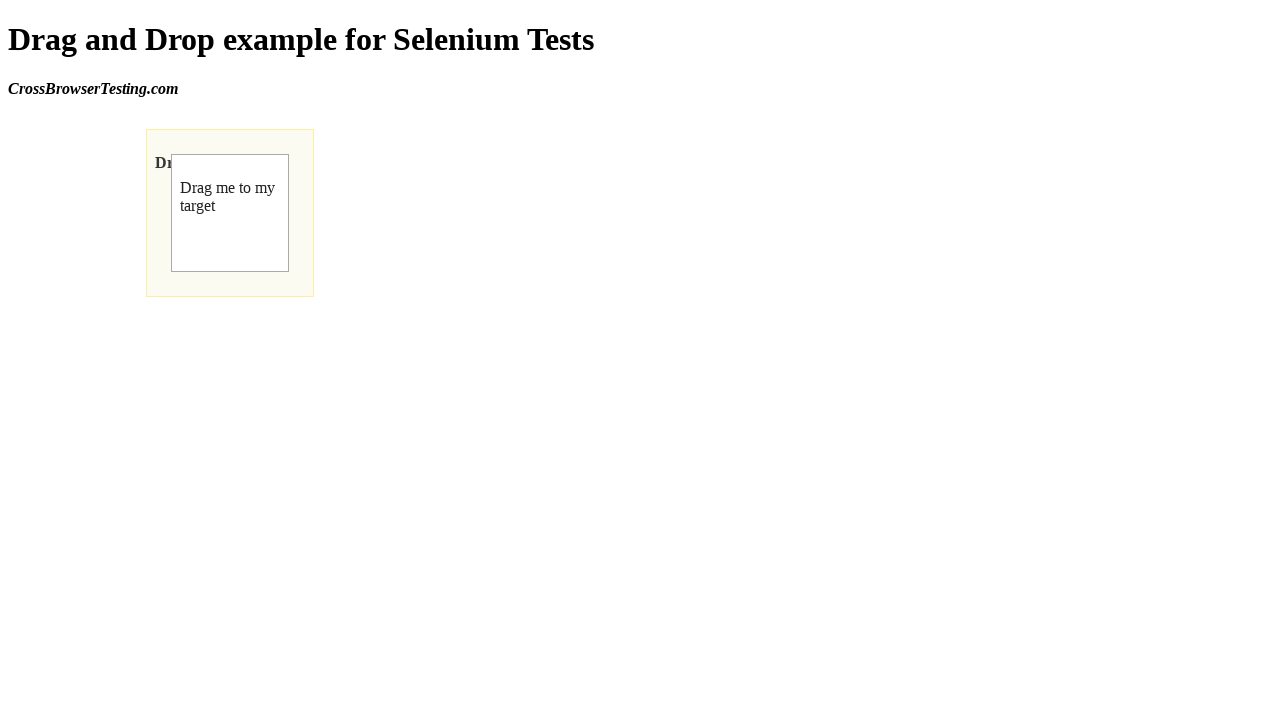